Tests JavaScript alert handling by triggering different types of alerts (simple alert, confirm dialog, and prompt dialog) and interacting with them through accept, dismiss, and text input actions.

Starting URL: https://the-internet.herokuapp.com/javascript_alerts

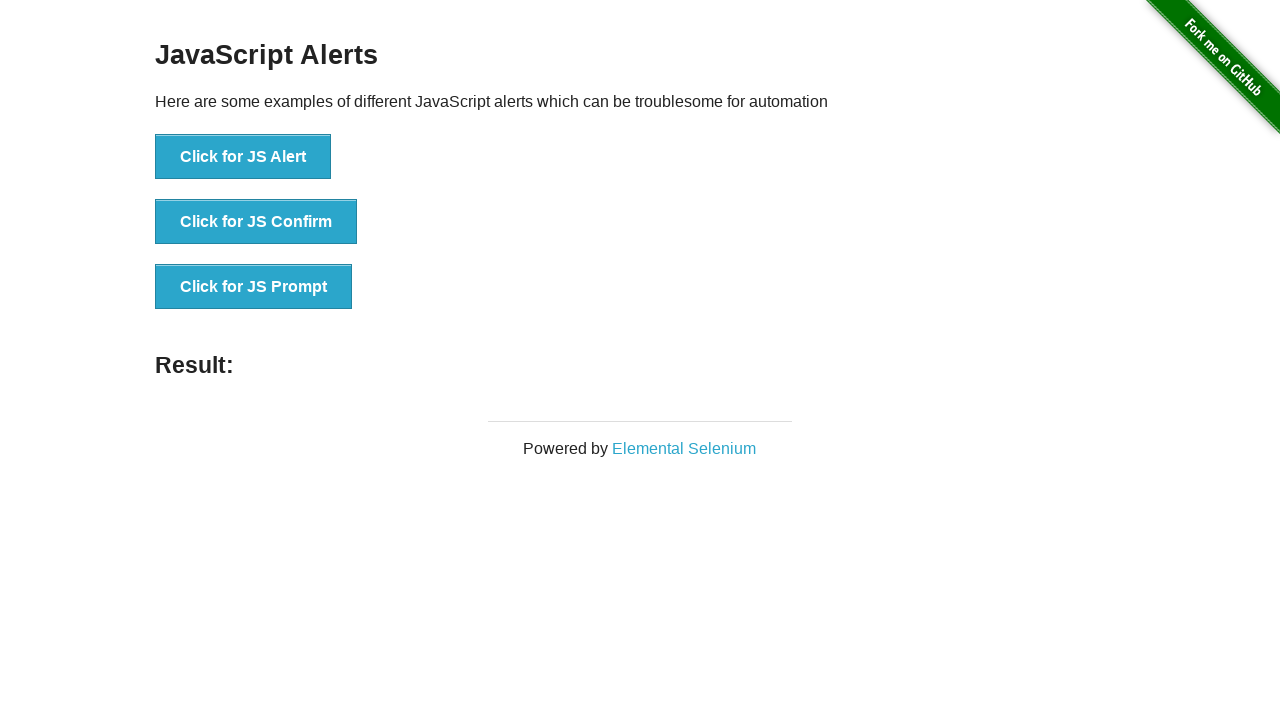

Clicked first button to trigger simple JavaScript alert at (243, 157) on xpath=//*[@id='content']/div/ul/li[1]/button
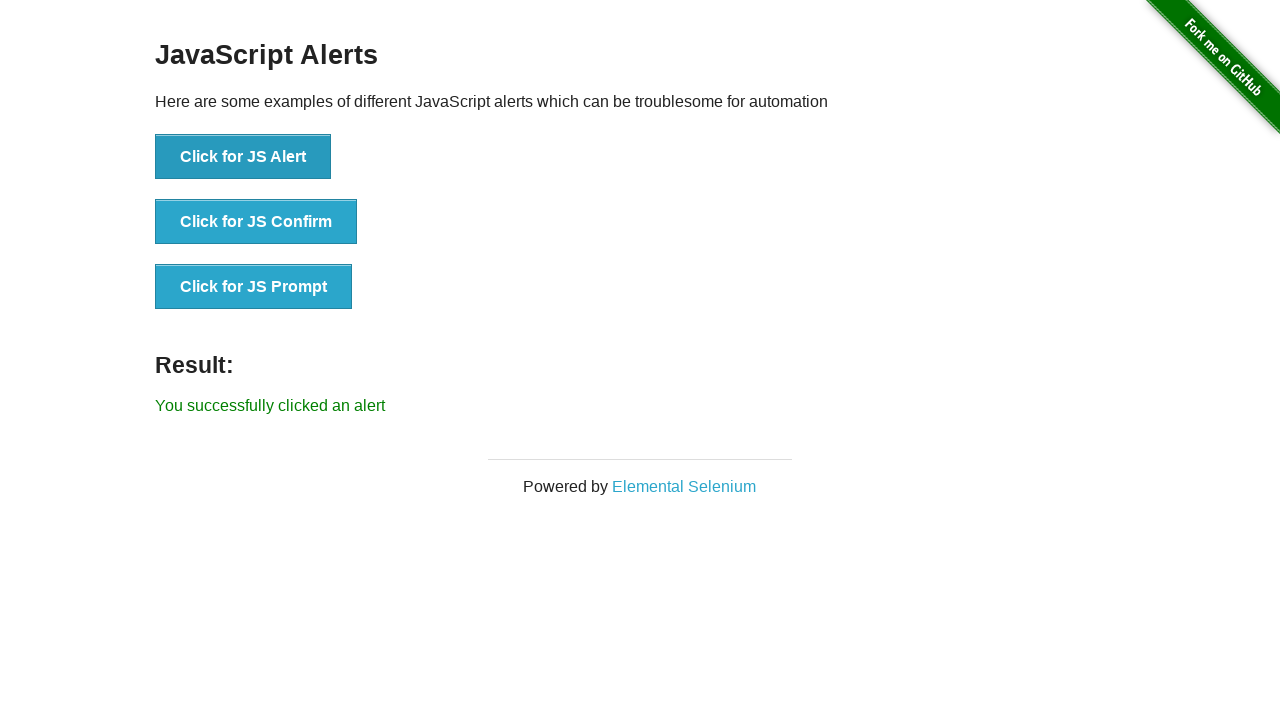

Set up dialog handler to accept alerts
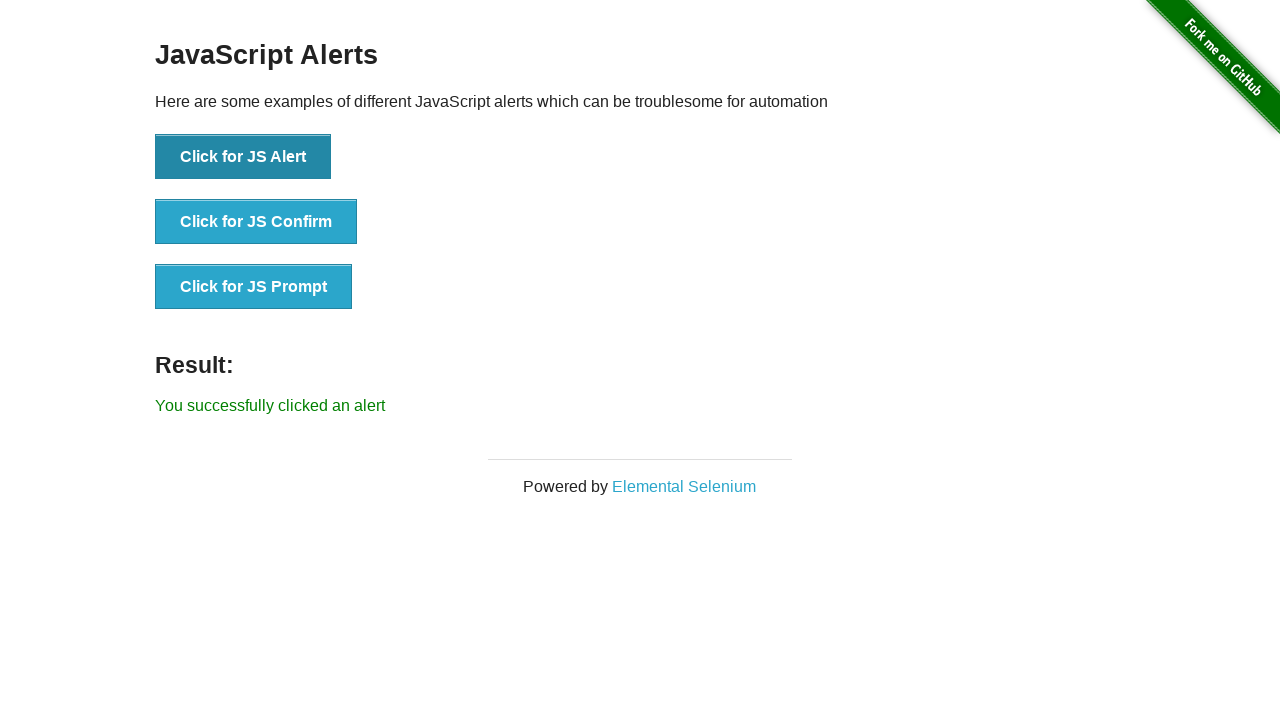

Waited 500ms for alert to be processed
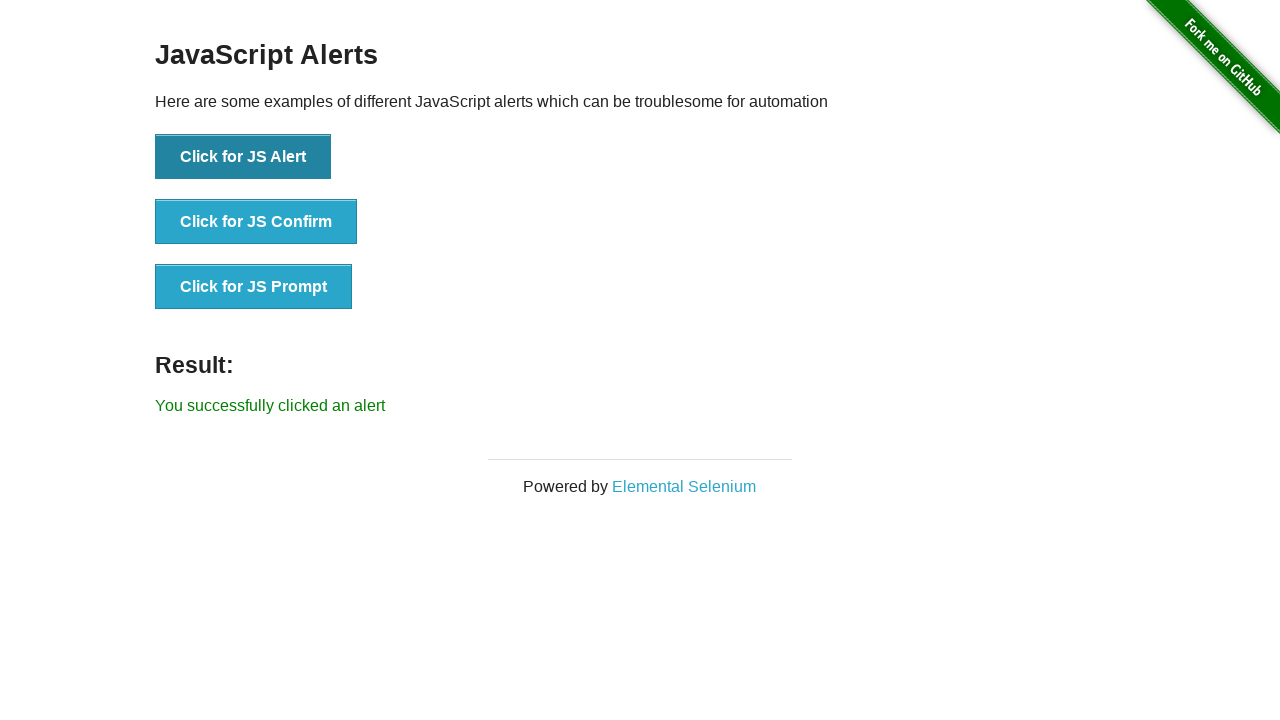

Clicked second button to trigger confirm dialog at (256, 222) on xpath=//*[@id='content']/div/ul/li[2]/button
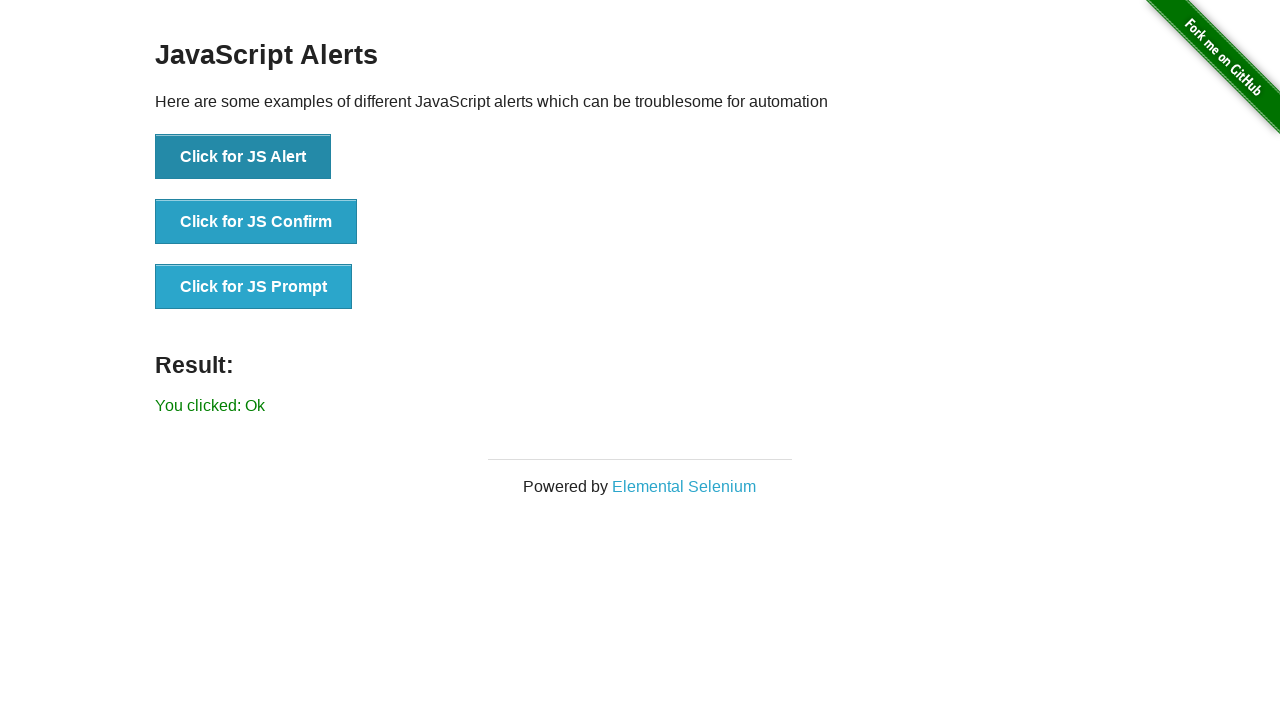

Set up dialog handler to dismiss confirm dialog
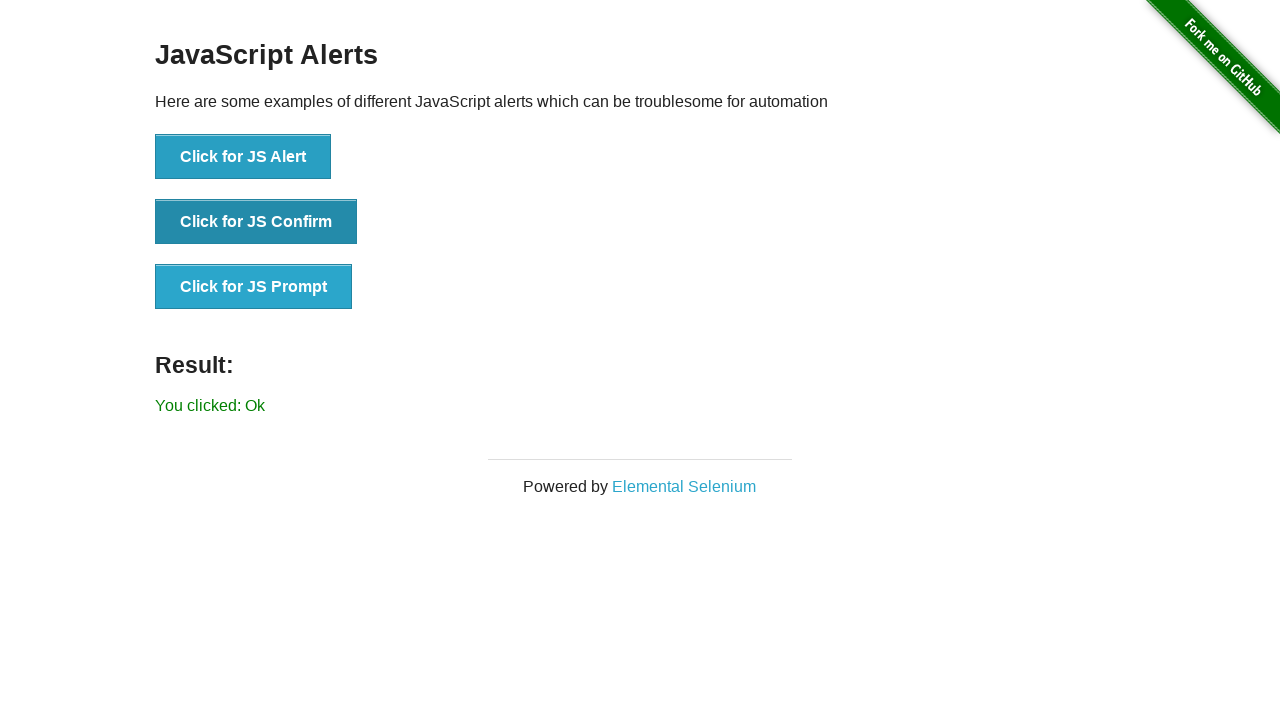

Waited 500ms for confirm dialog to be processed
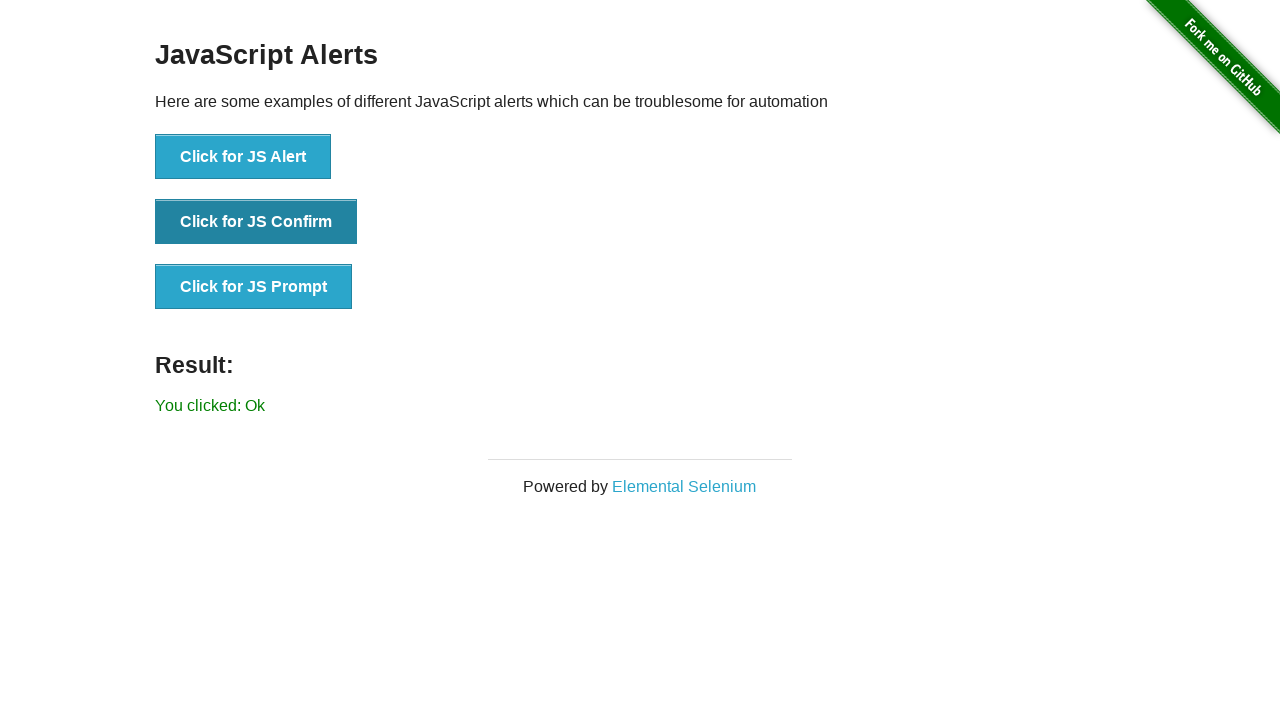

Set up dialog handler to accept prompt with text 'Data'
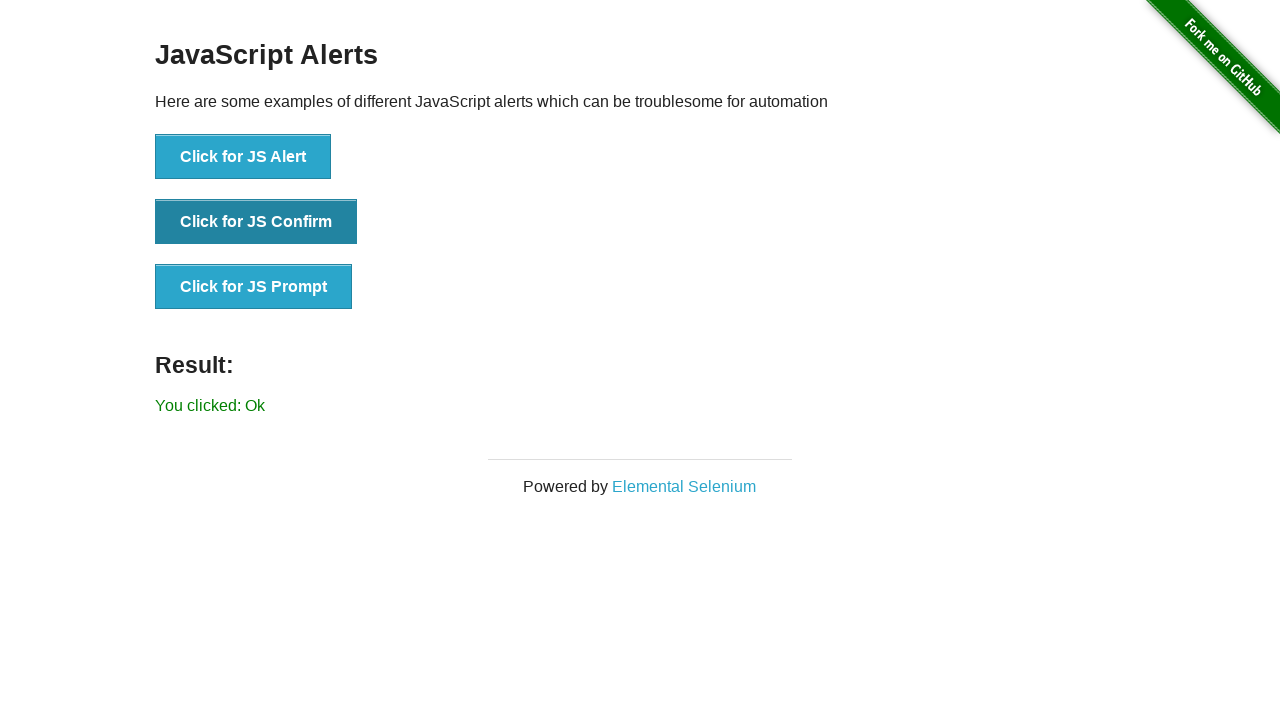

Clicked third button to trigger prompt dialog at (254, 287) on xpath=//*[@id='content']/div/ul/li[3]/button
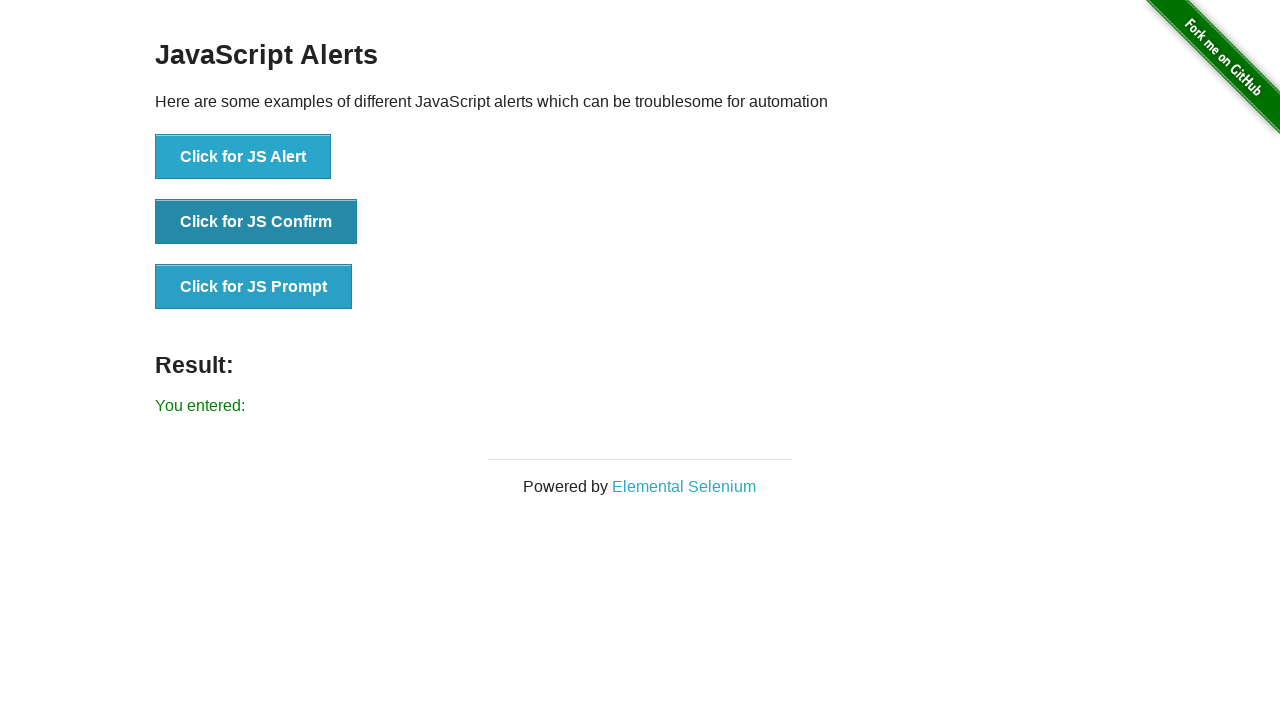

Prompt result displayed on page
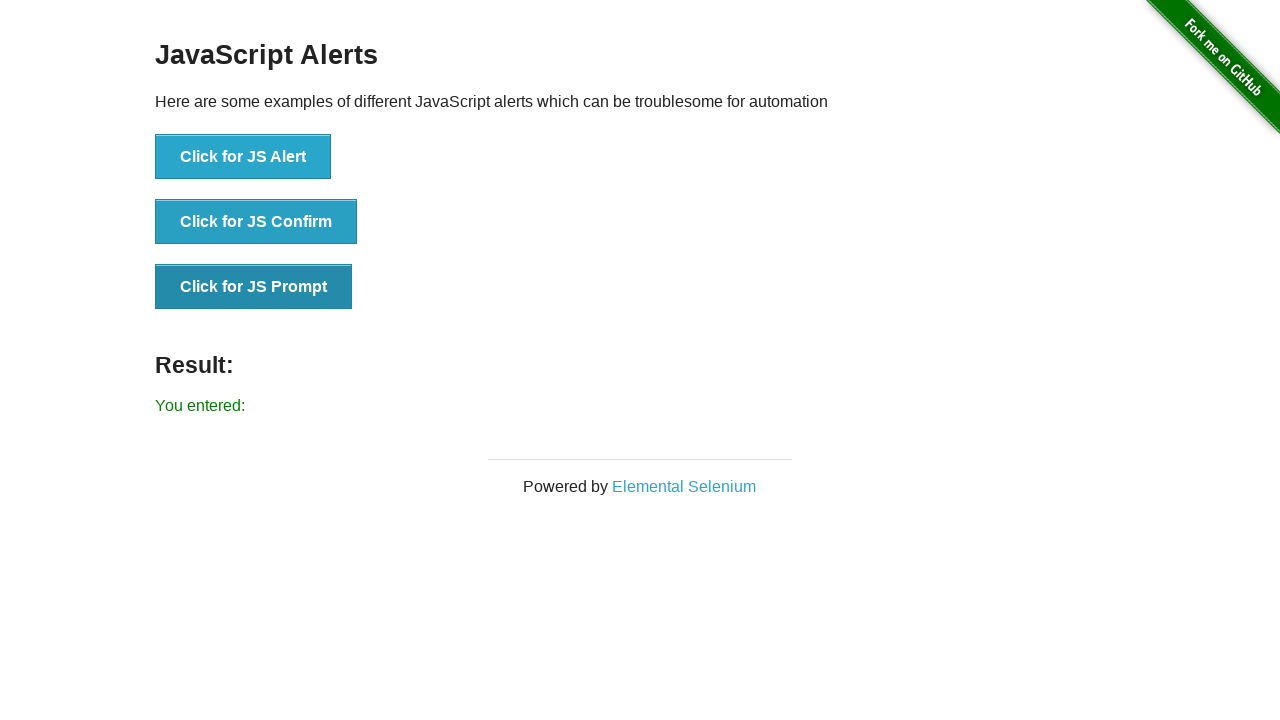

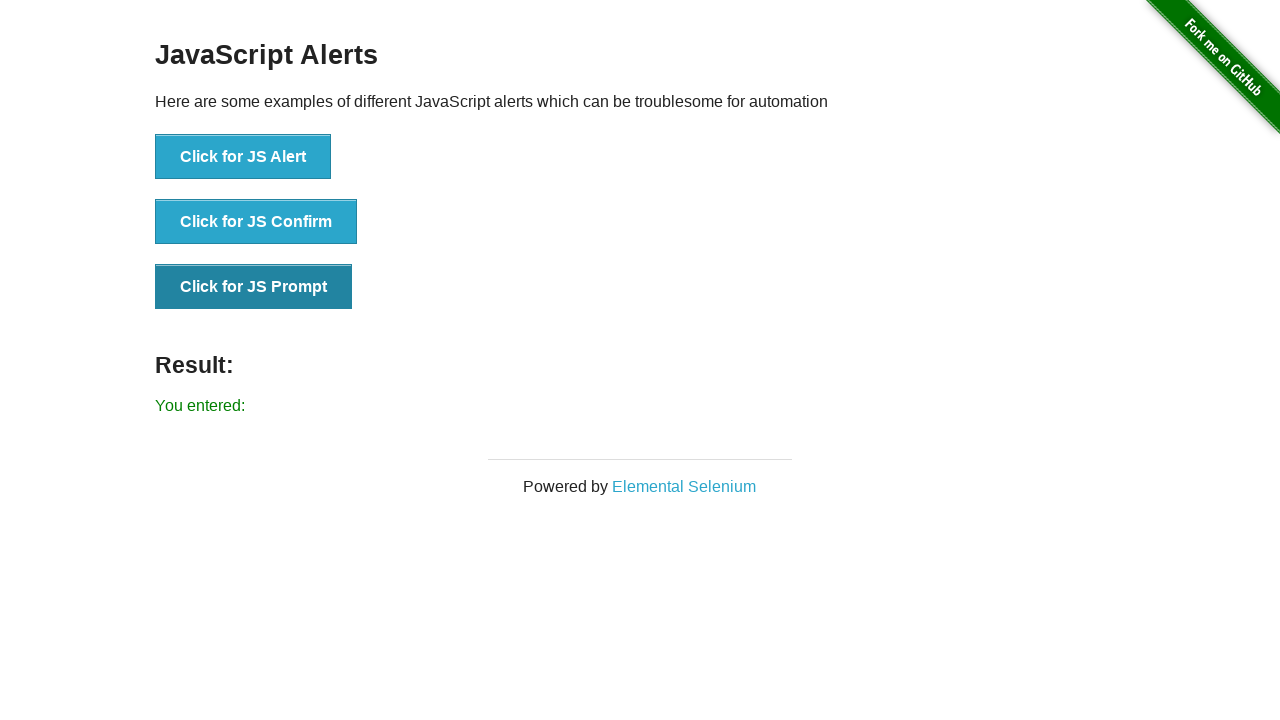